Tests Add/Remove Elements functionality by clicking to add an element and then deleting it

Starting URL: https://the-internet.herokuapp.com/

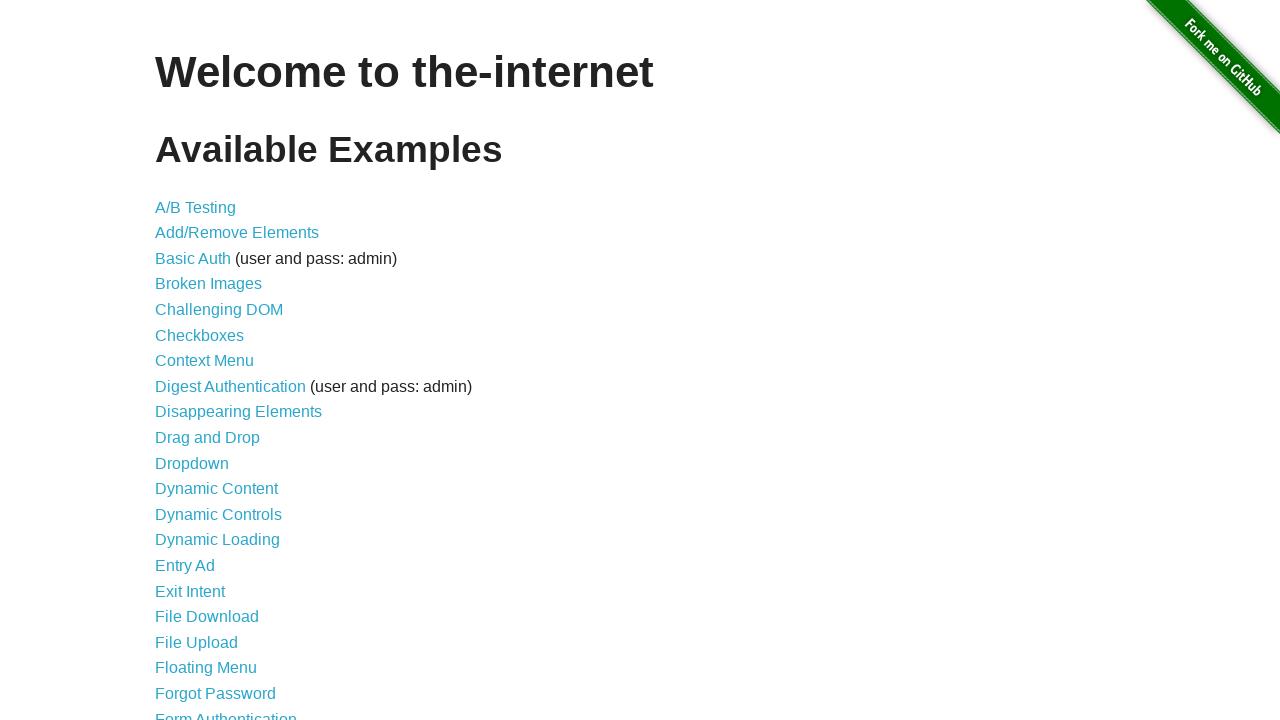

Clicked on Add/Remove Elements link at (237, 233) on xpath=//a[text()='Add/Remove Elements']
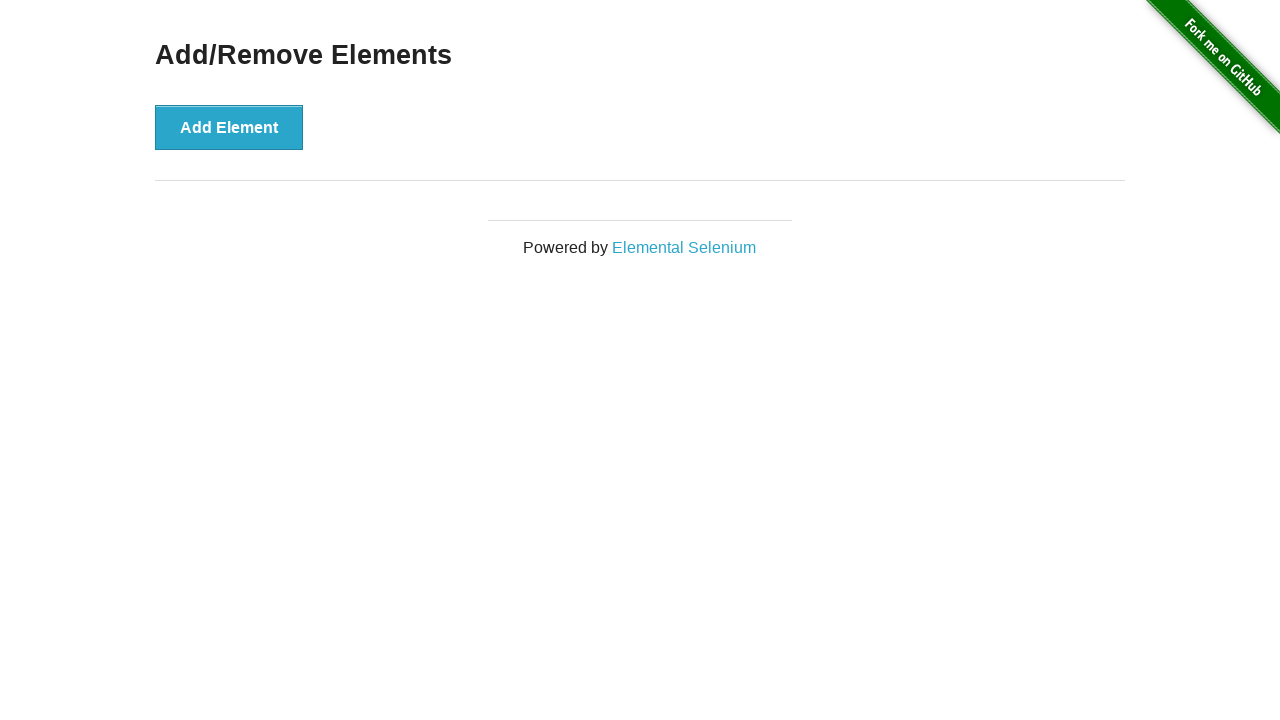

Clicked Add Element button to add a new element at (229, 127) on xpath=//button[text()='Add Element']
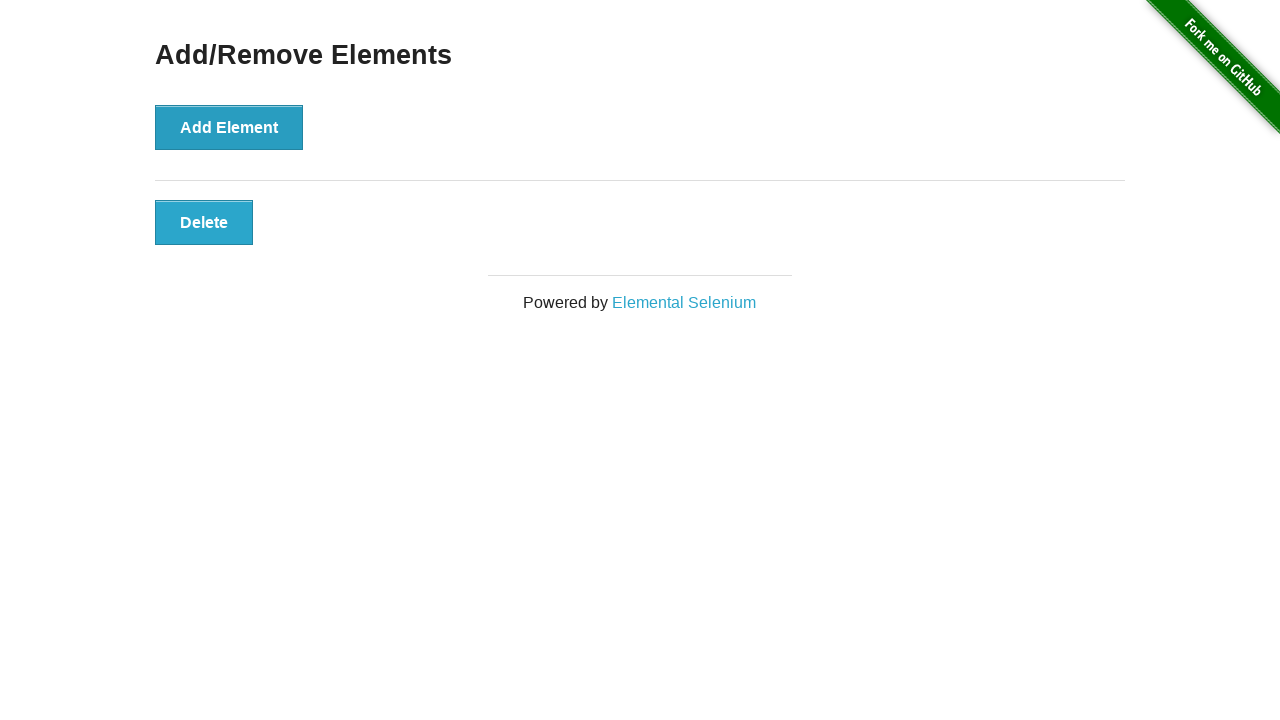

Clicked Delete button to remove the added element at (204, 222) on xpath=//button[text()='Delete']
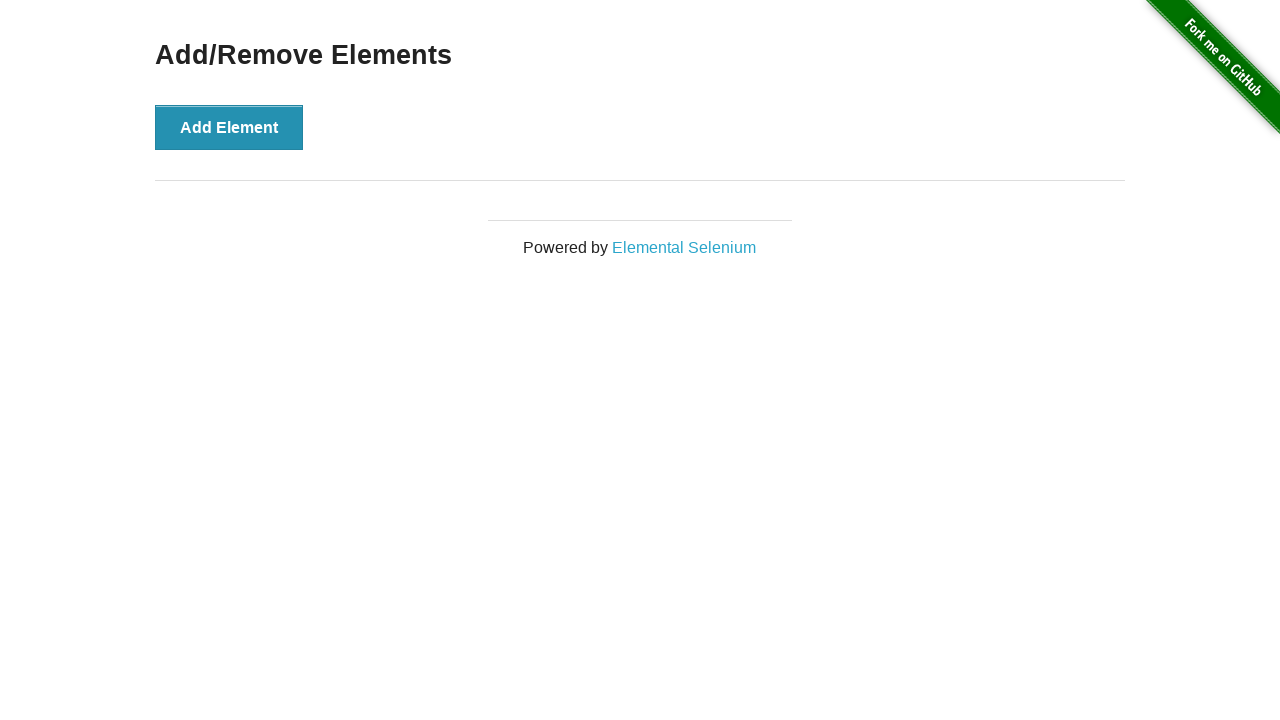

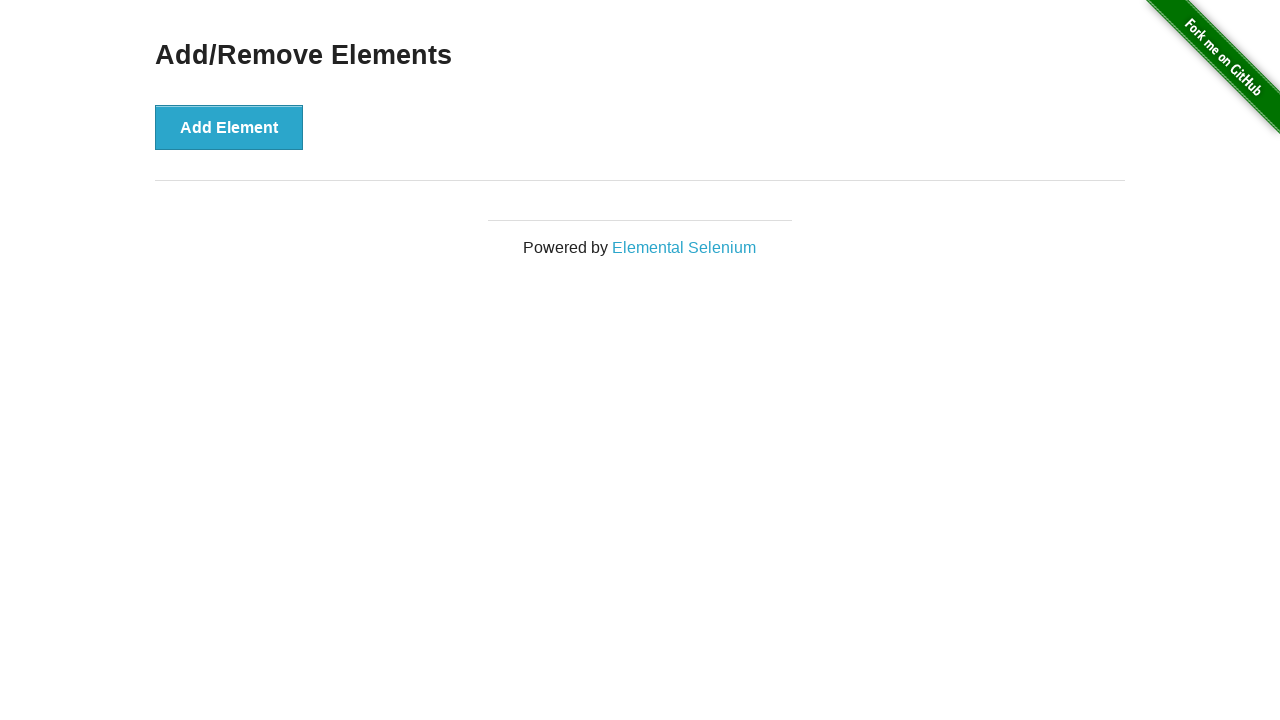